Tests the Add/Remove Elements functionality by clicking the Add Element button, verifying the Delete button appears, clicking Delete, and verifying the page header is still visible

Starting URL: https://the-internet.herokuapp.com/add_remove_elements/

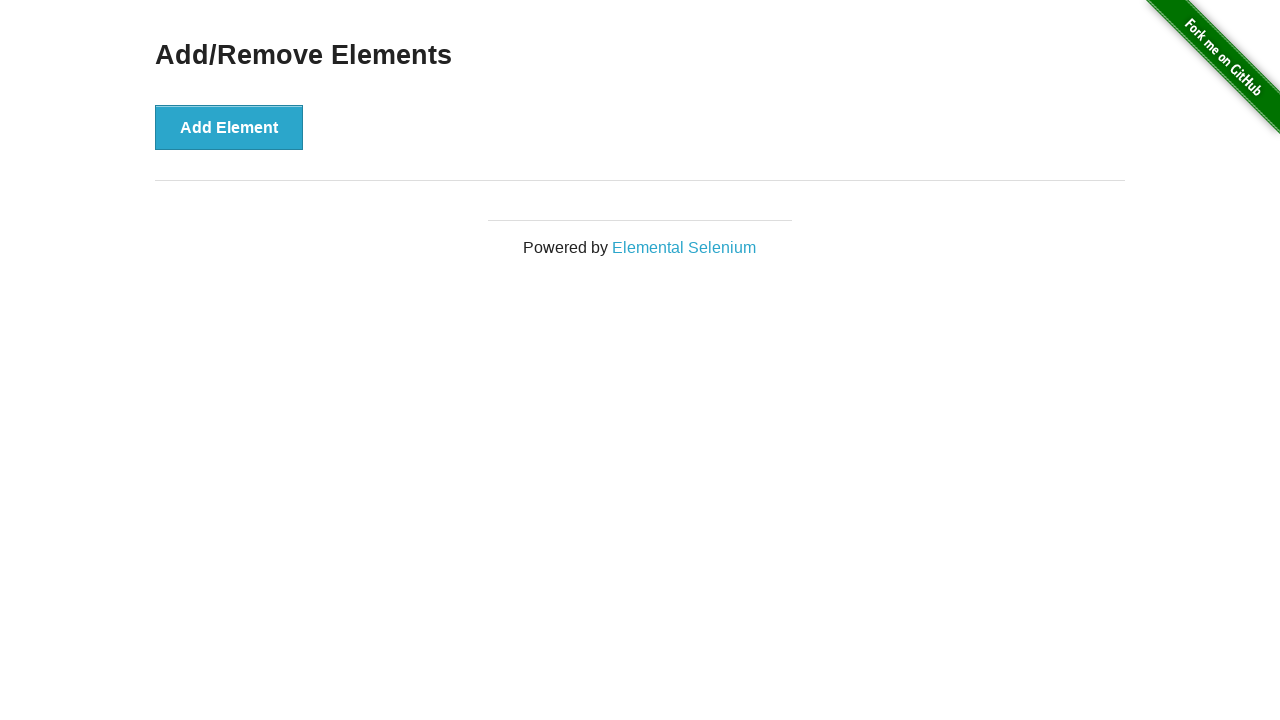

Clicked the Add Element button at (229, 127) on button:text('Add Element')
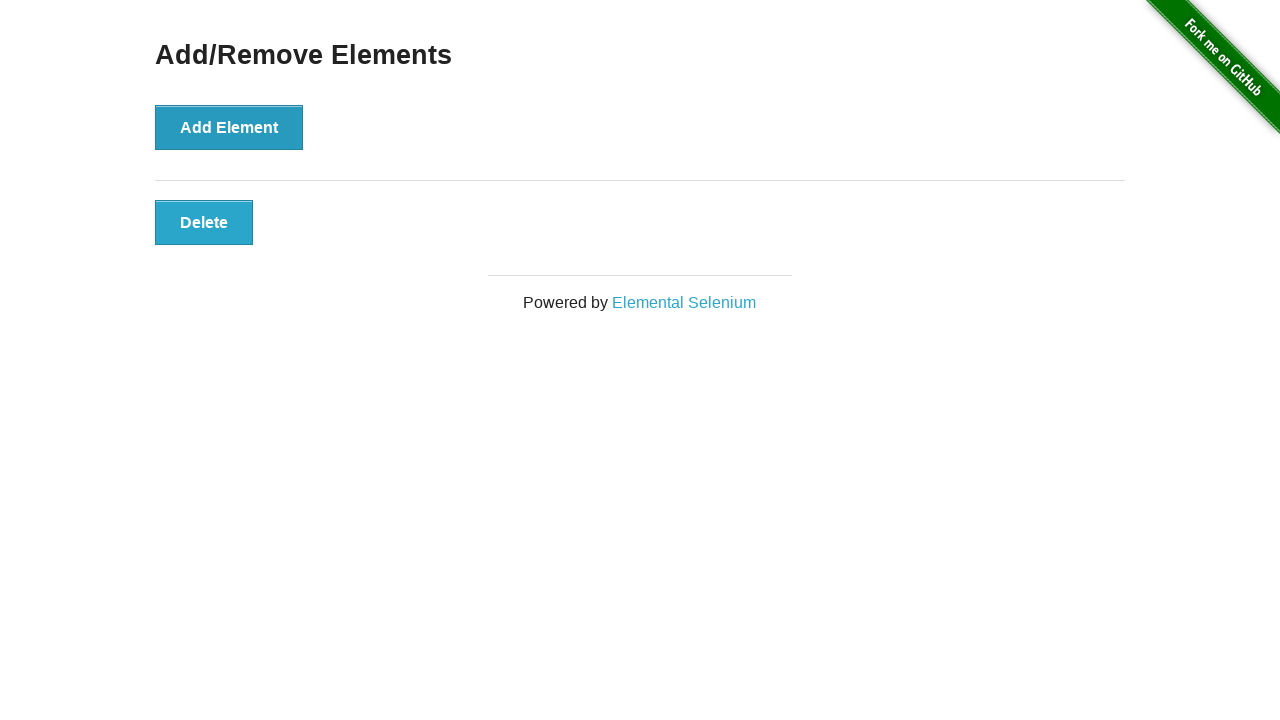

Delete button appeared after adding element
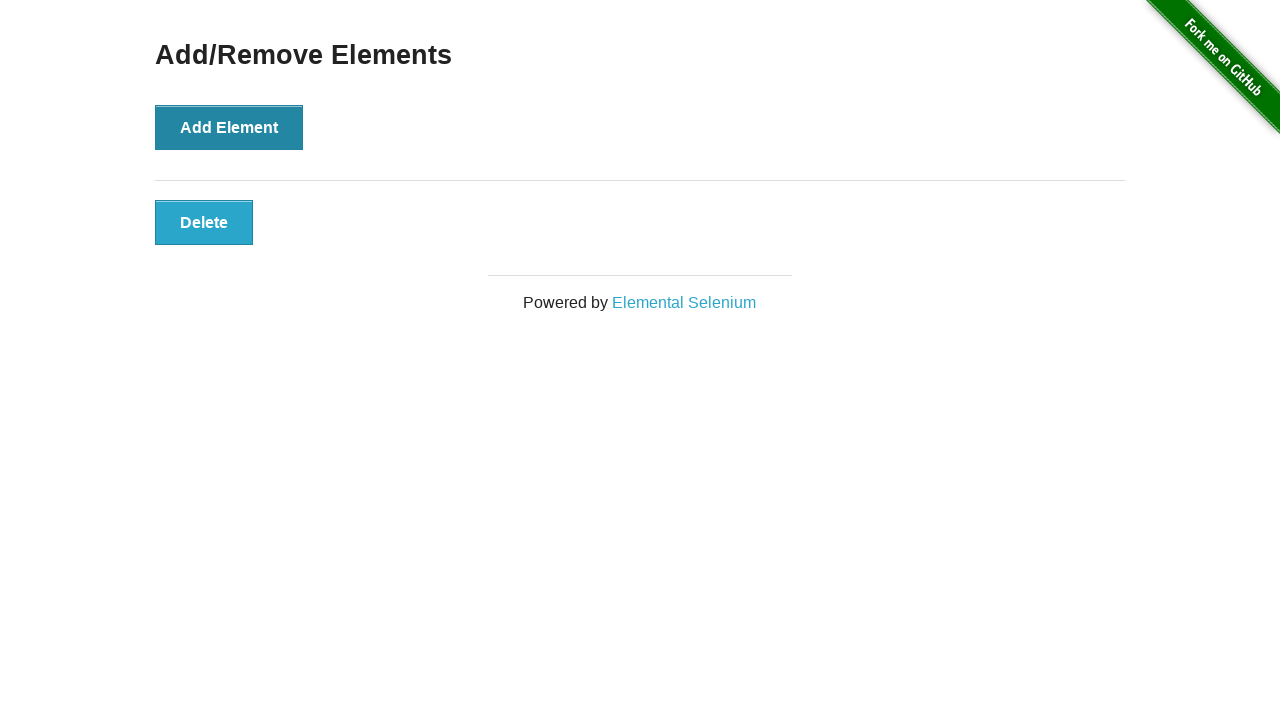

Clicked the Delete button at (204, 222) on button:text('Delete')
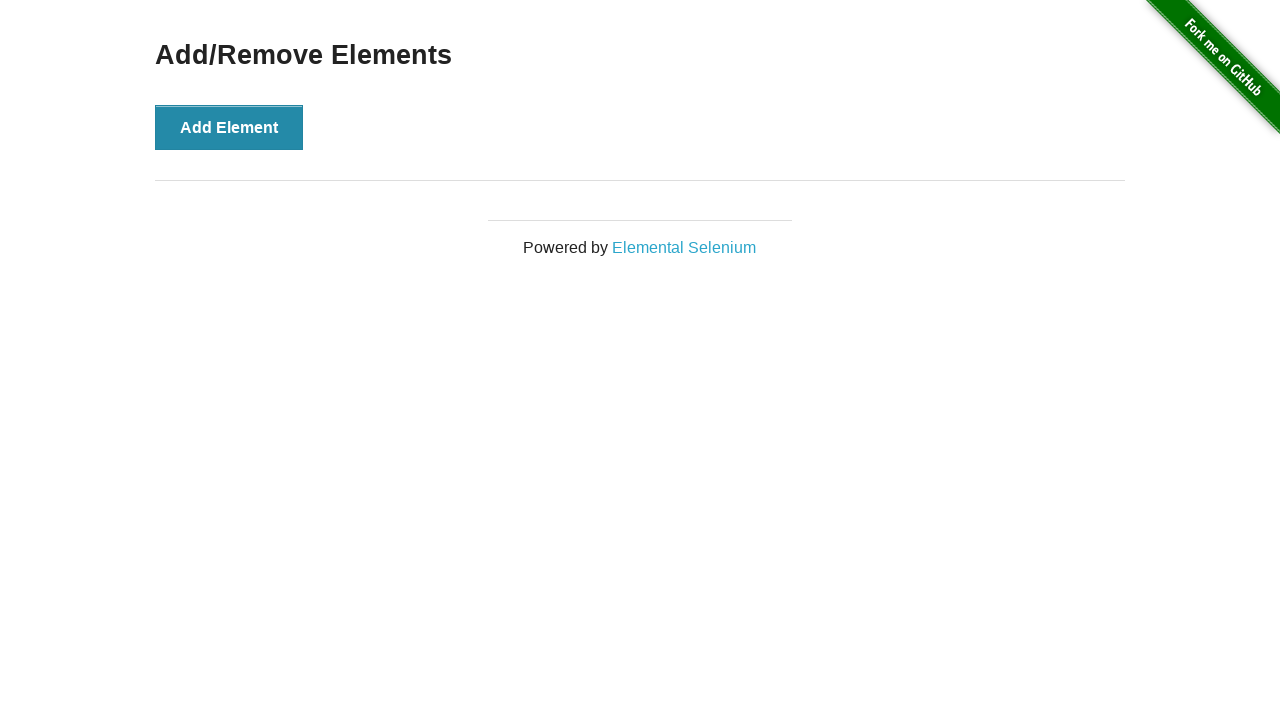

Verified page header 'Add/Remove Elements' is still visible after deletion
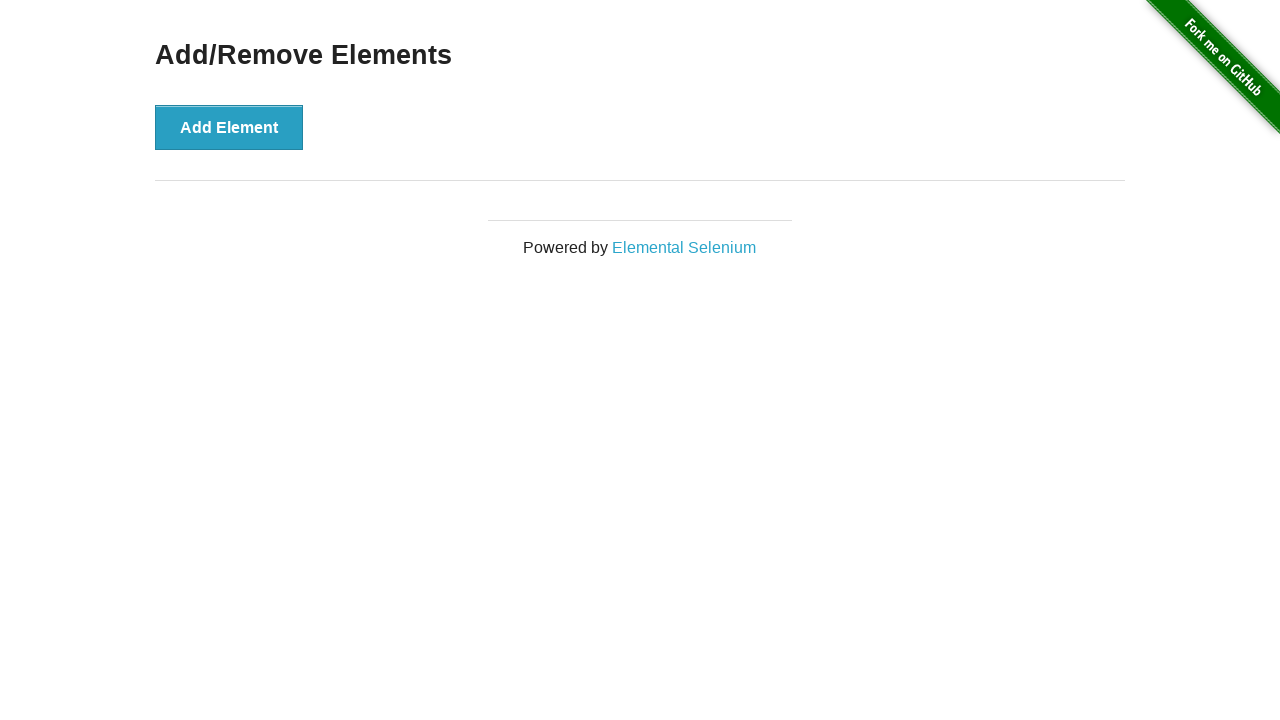

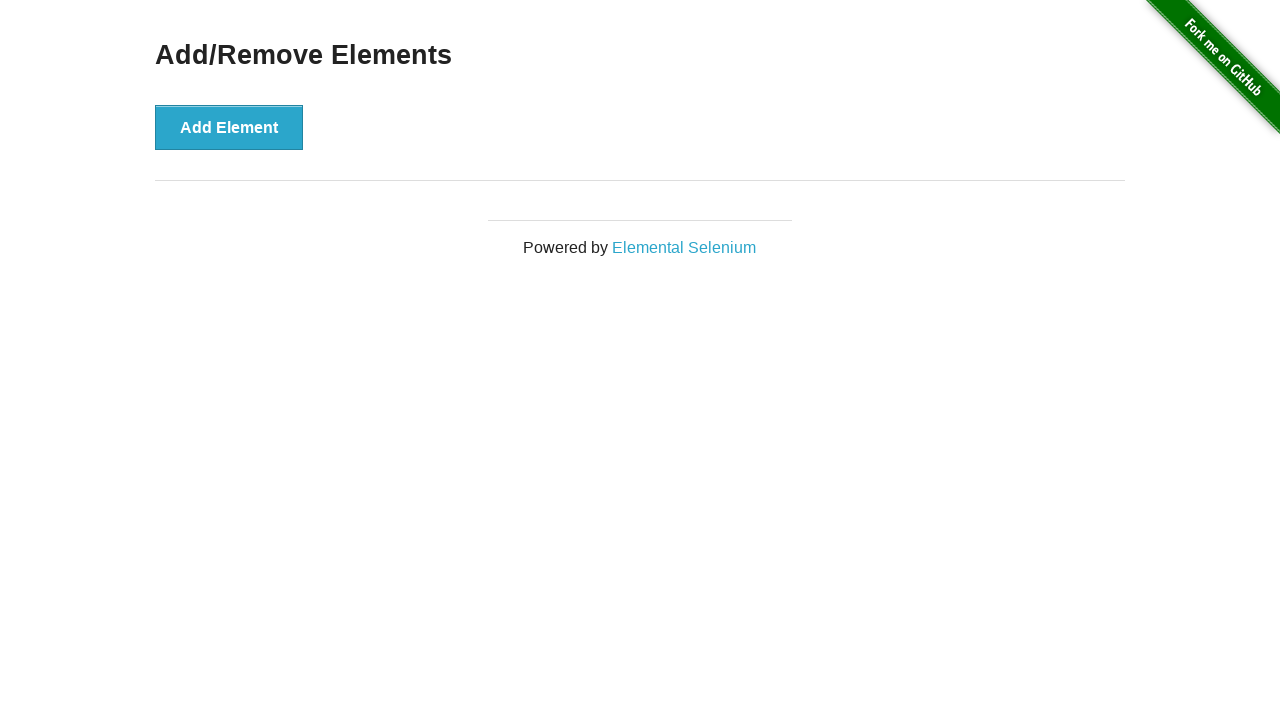